Solves a math problem by reading two numbers from the page, calculating their sum, selecting the result from a dropdown, and submitting the form

Starting URL: https://suninjuly.github.io/selects1.html

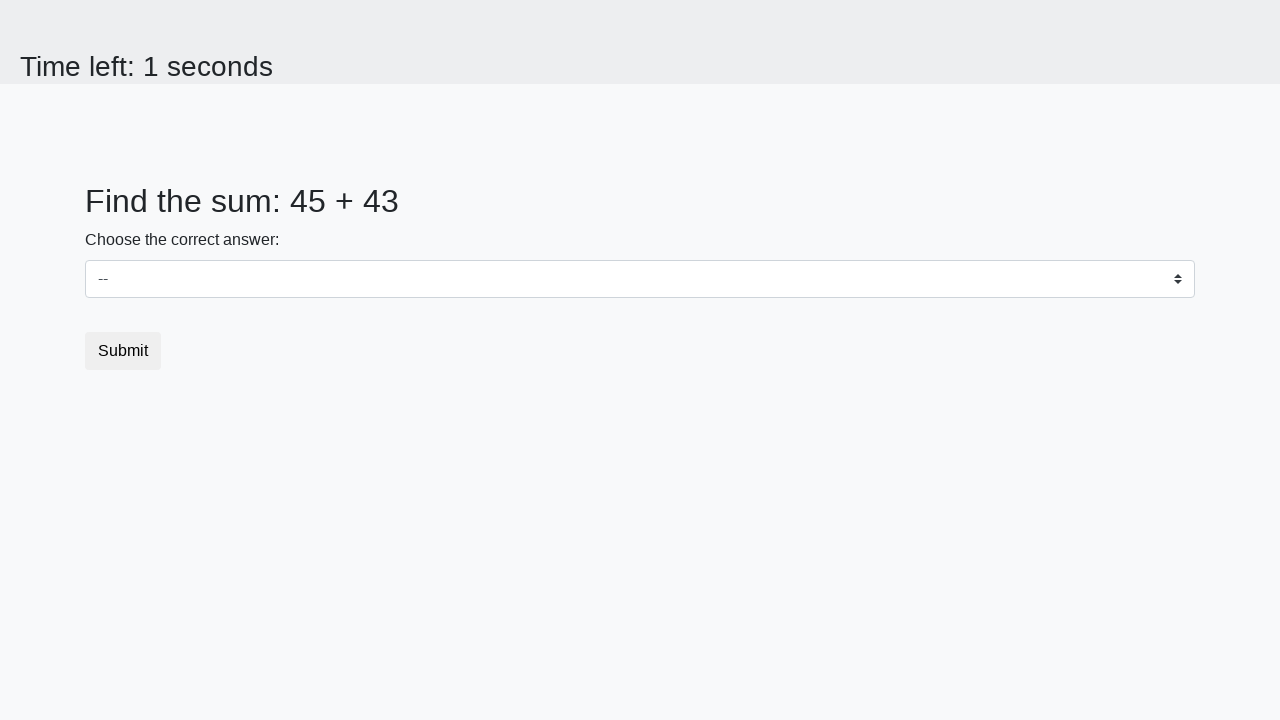

Retrieved first number from page
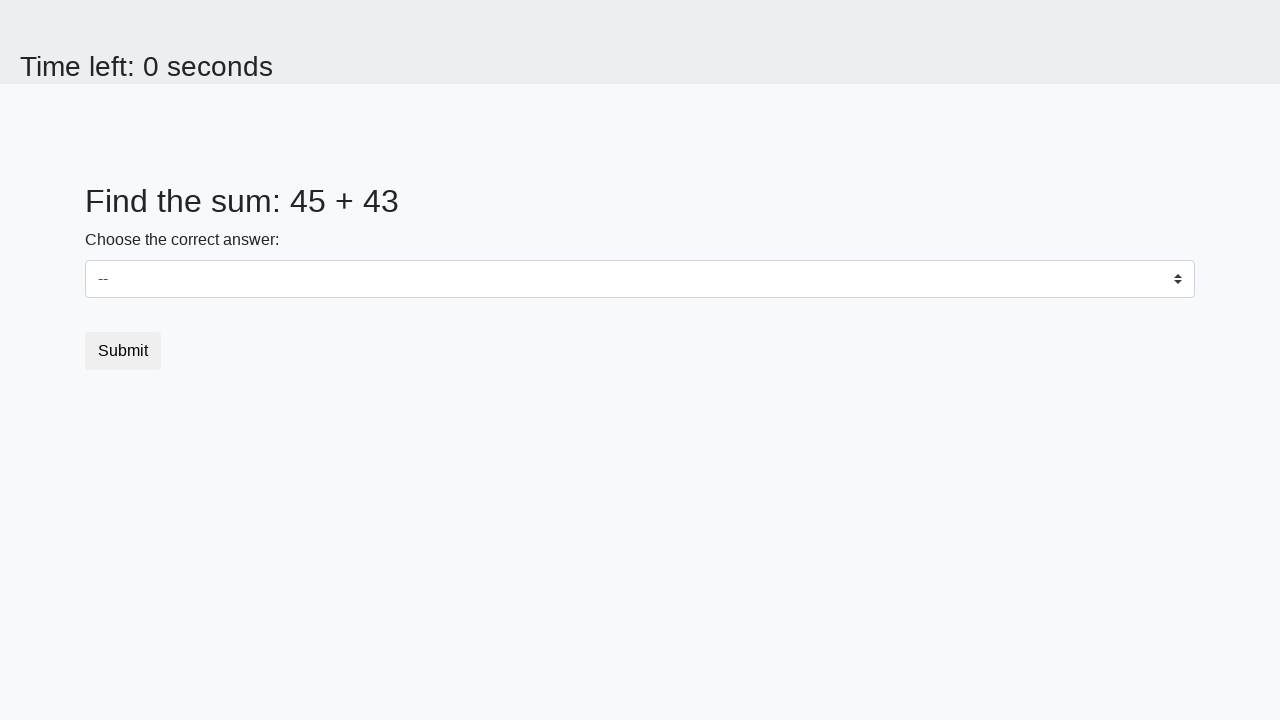

Retrieved second number from page
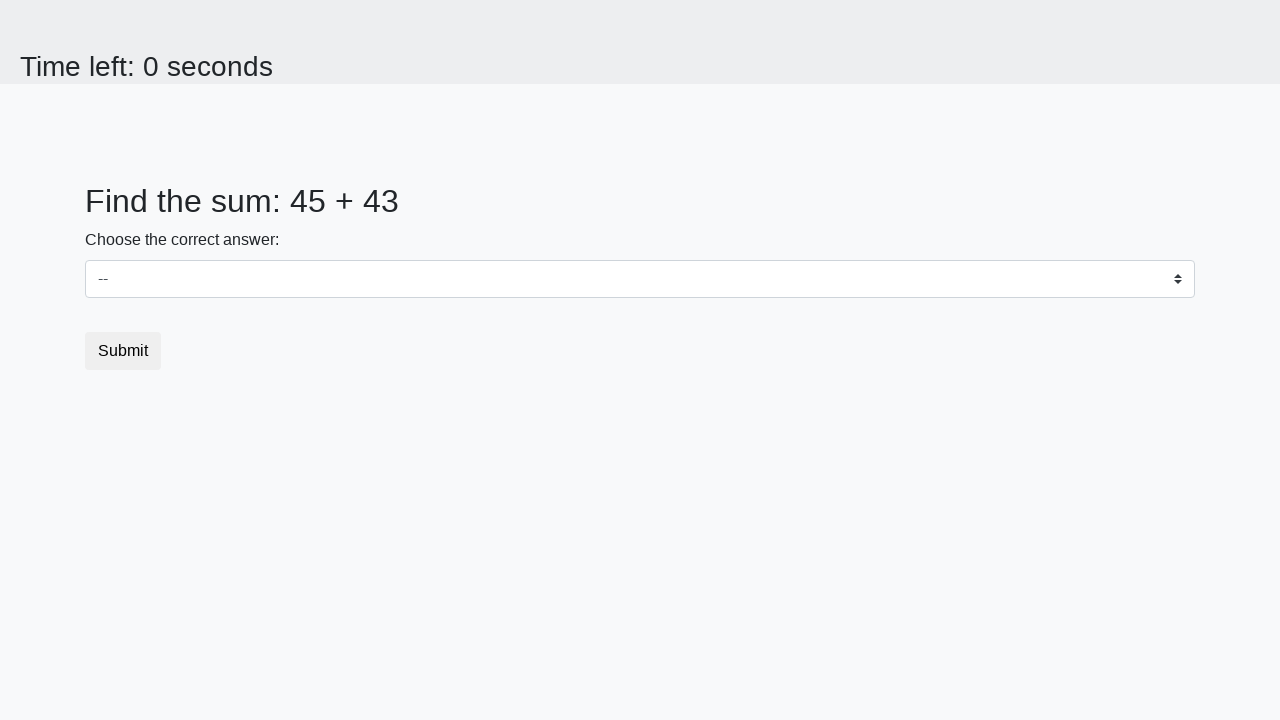

Calculated sum: 45 + 43 = 88
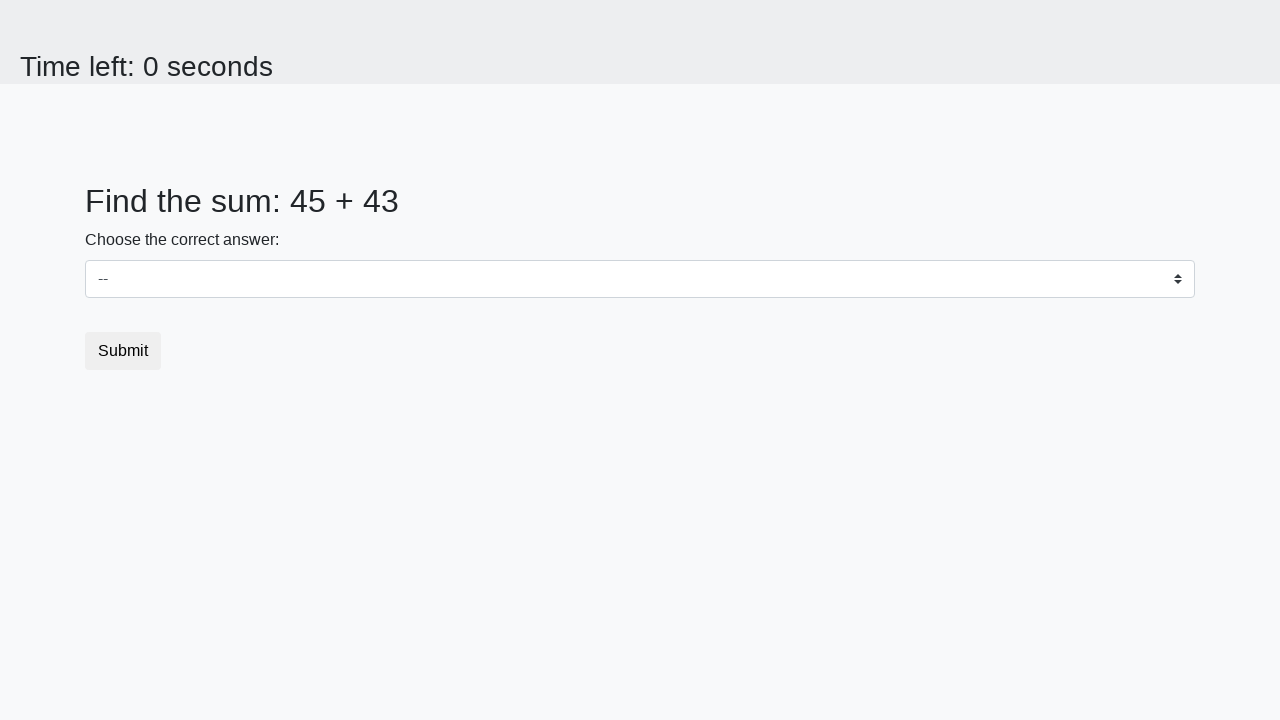

Selected 88 from dropdown on select
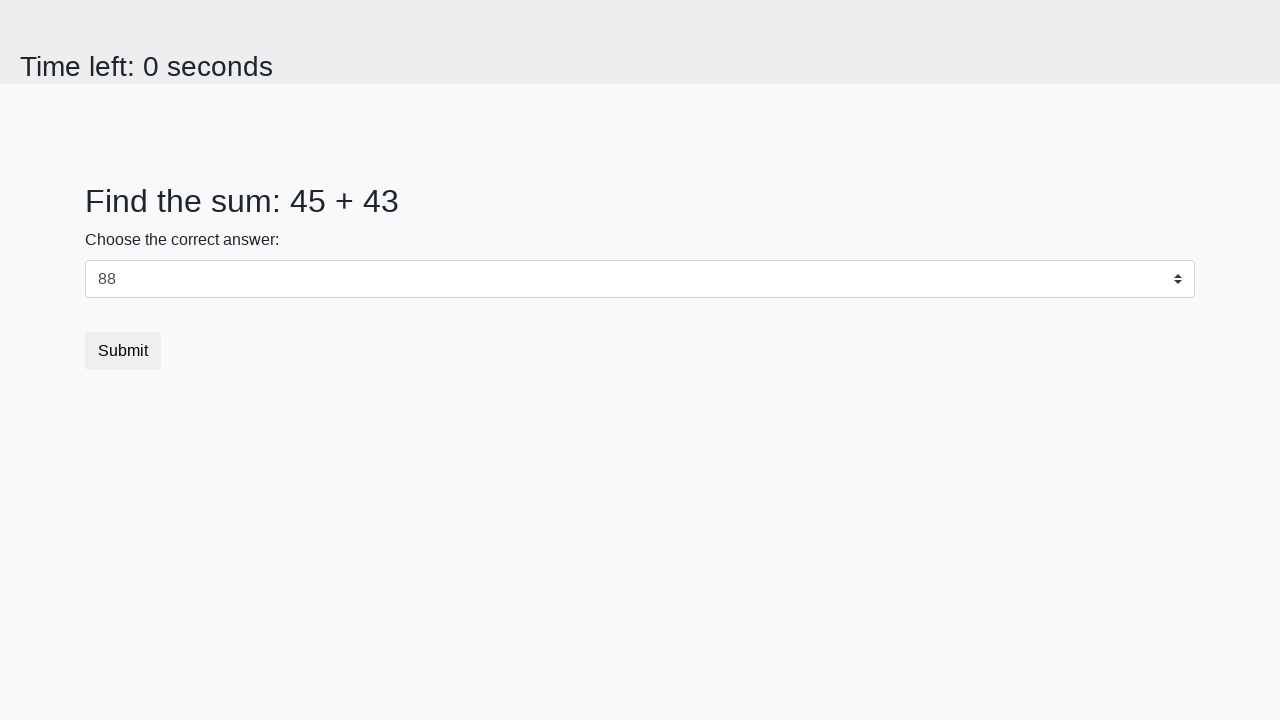

Clicked submit button at (123, 351) on [type="submit"]
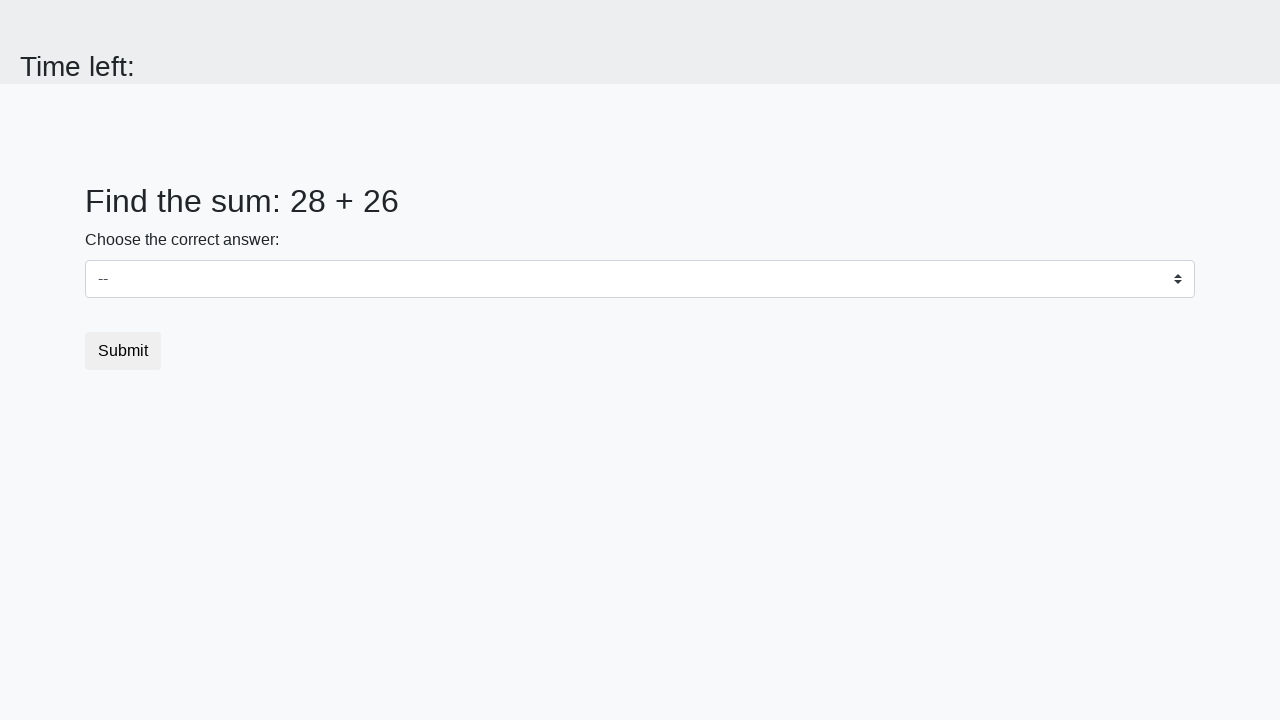

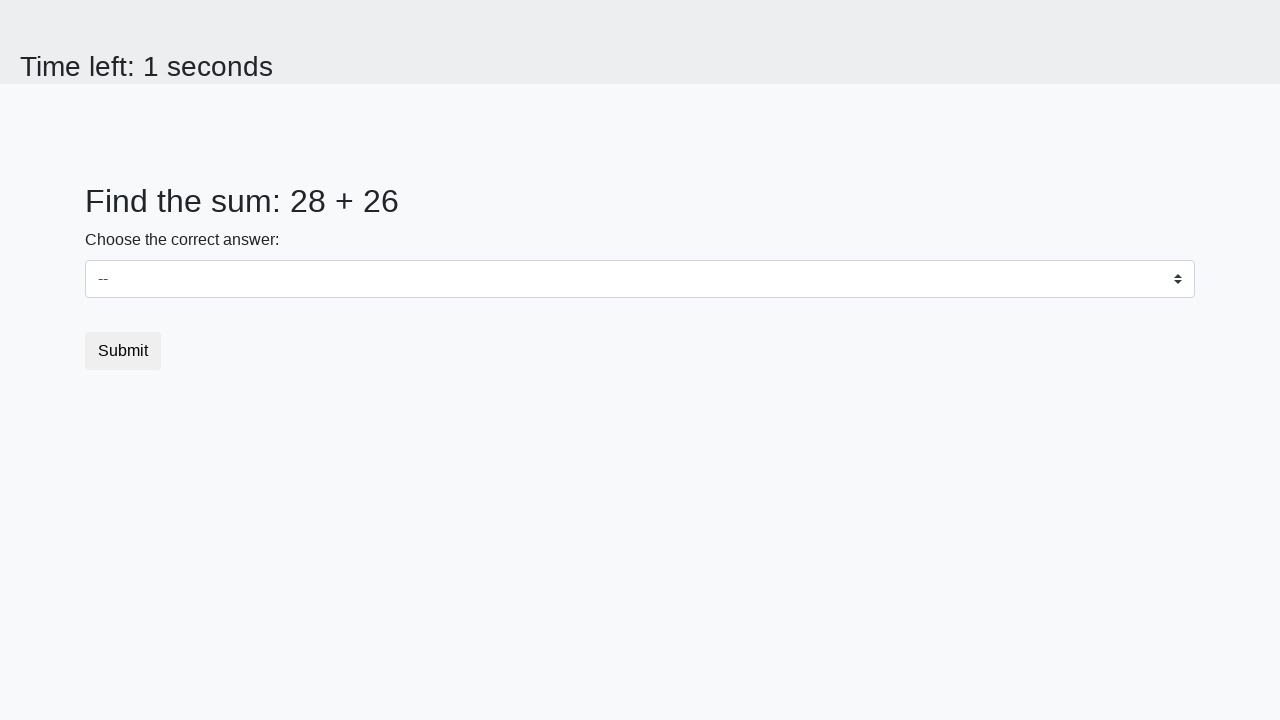